Navigates to a Selenium course content page and maximizes the browser window to verify the page loads correctly.

Starting URL: http://www.greenstechnologys.com/selenium-course-content.html

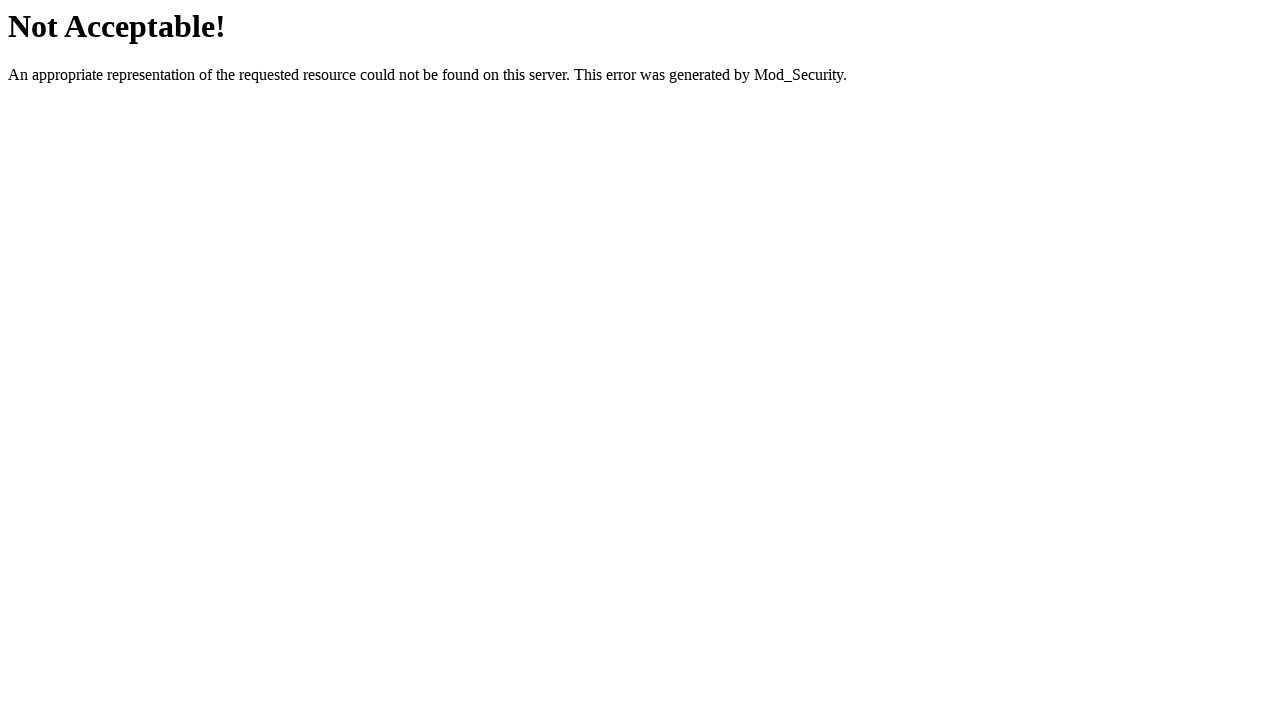

Navigated to Selenium course content page
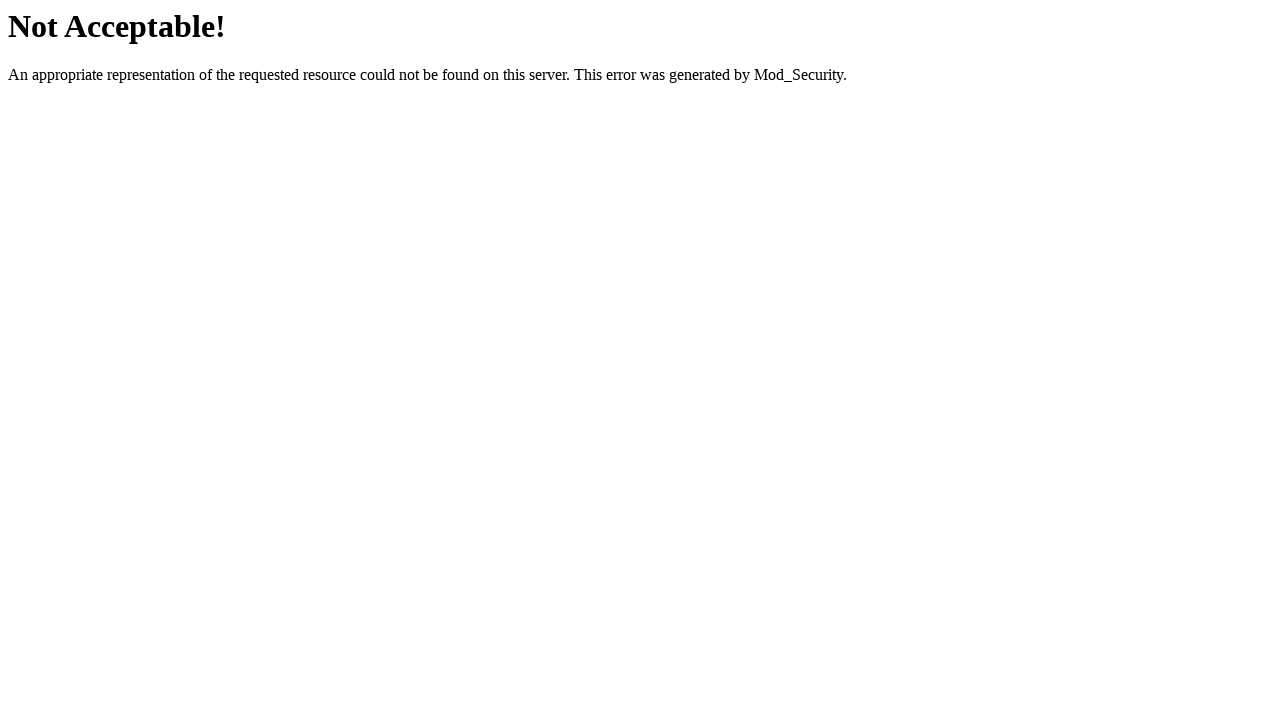

Page DOM content fully loaded
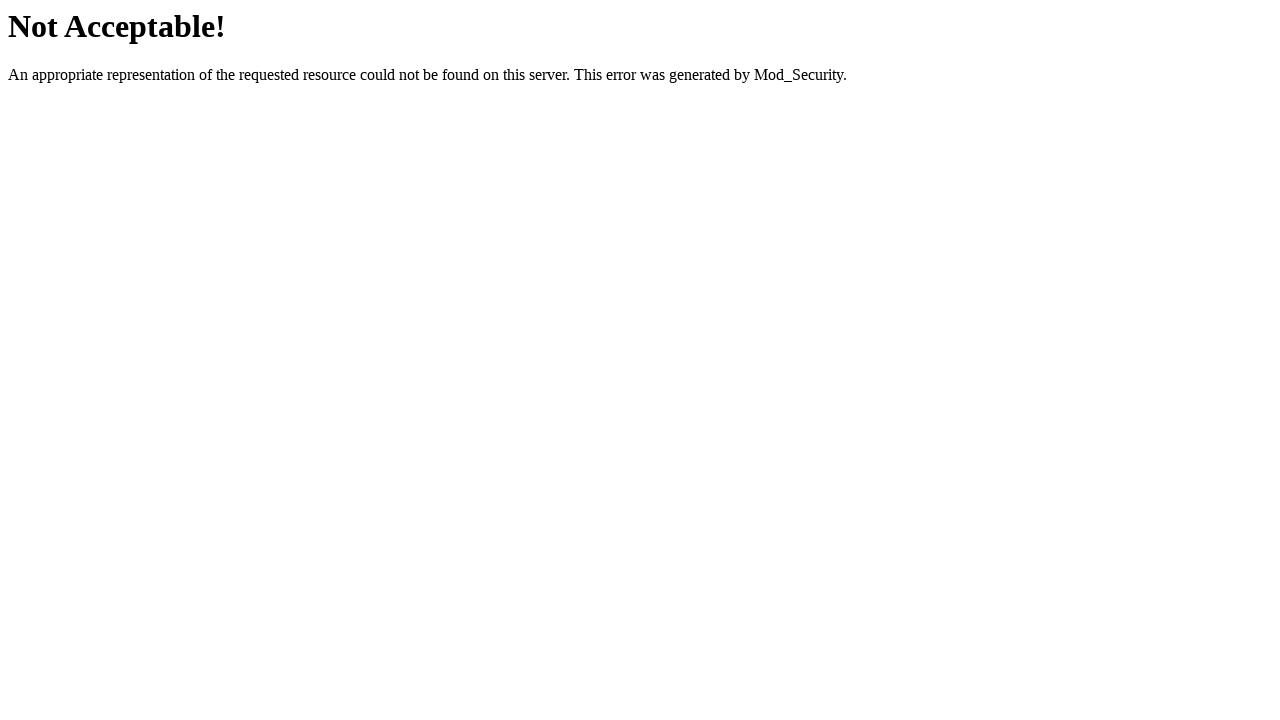

Body element is present and visible
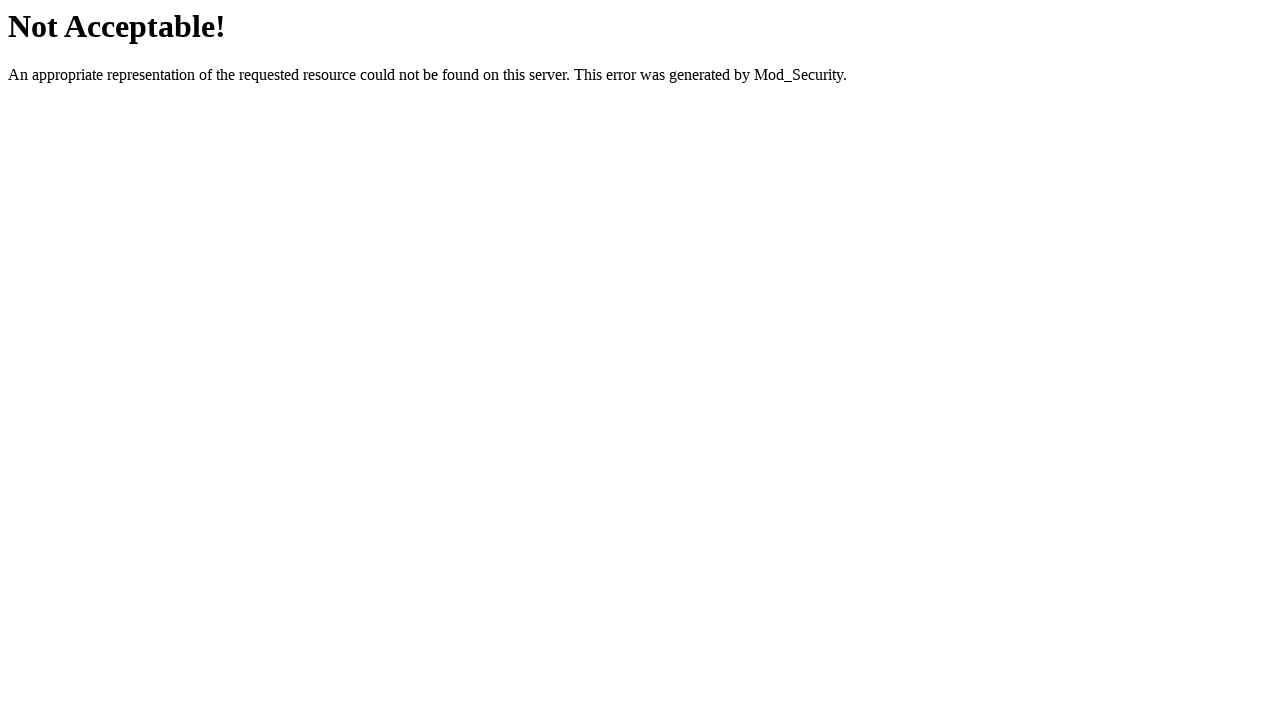

Browser window maximized
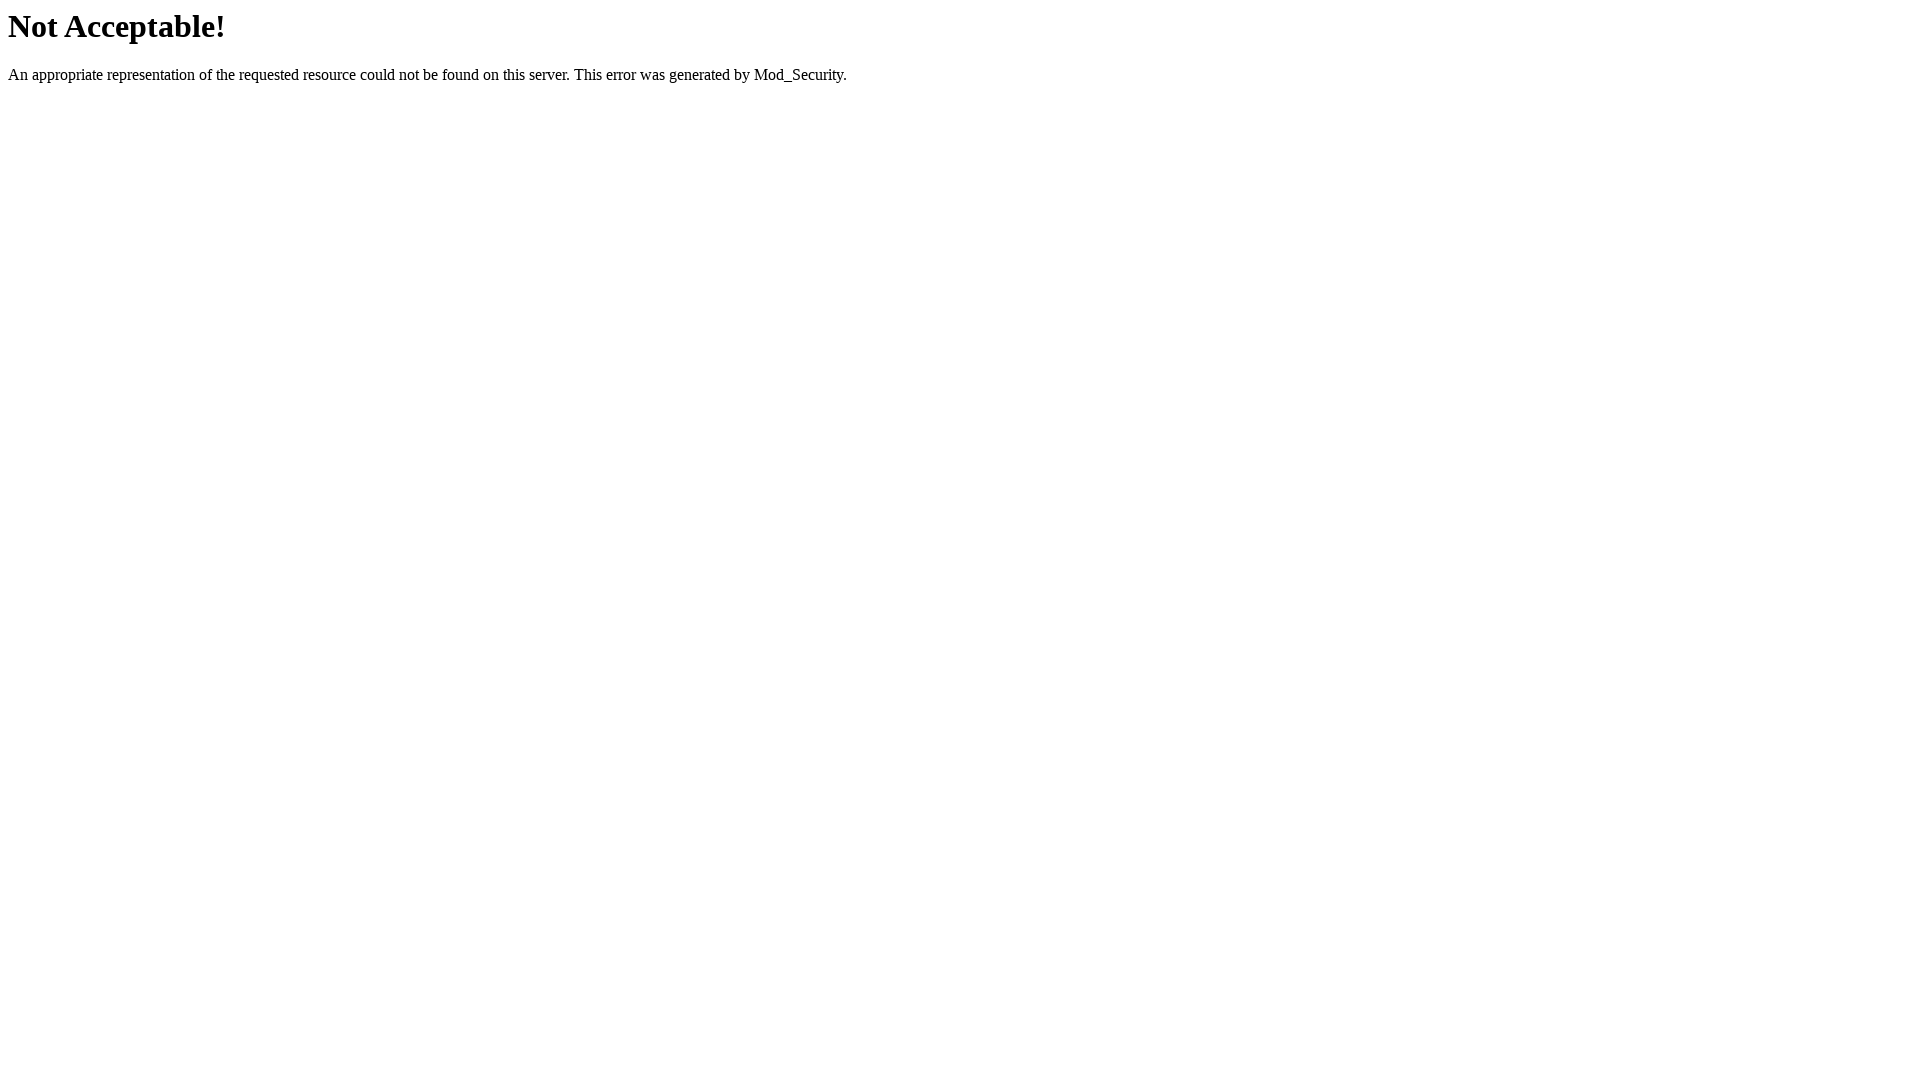

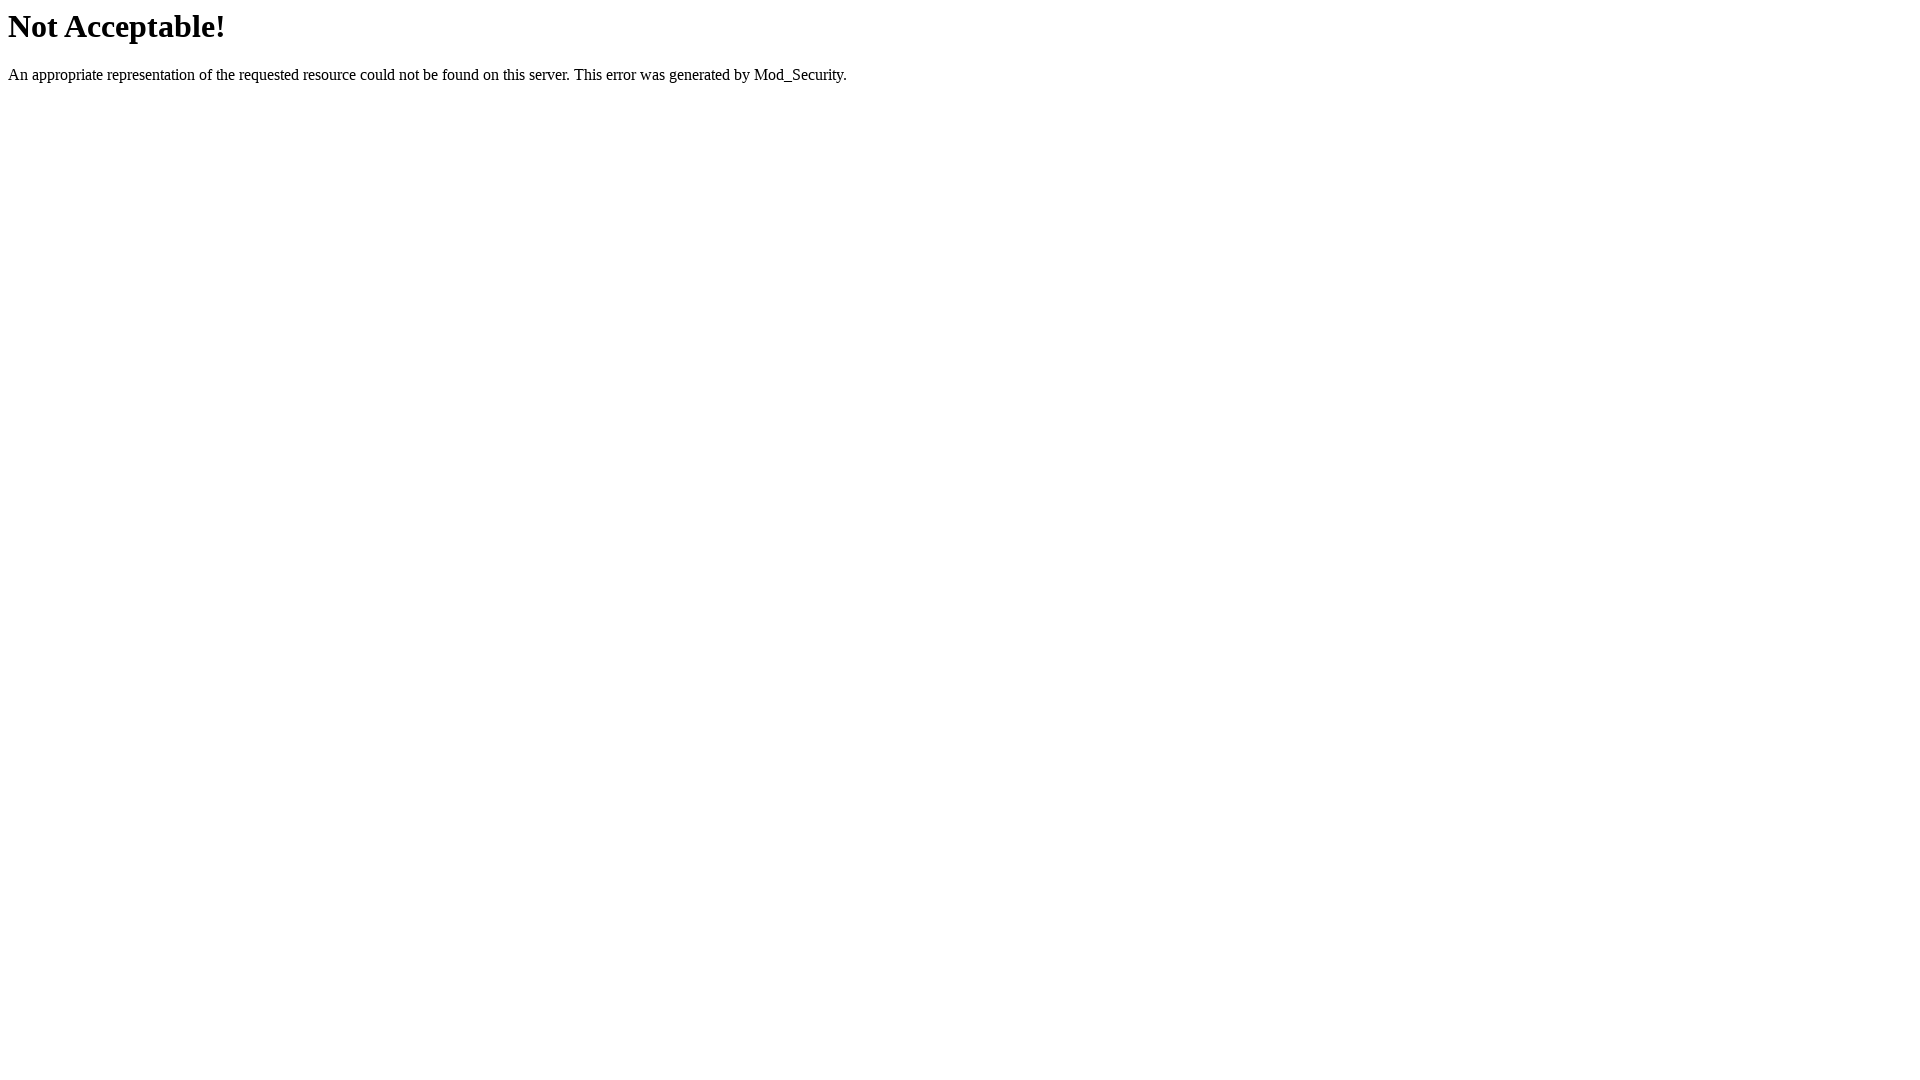